Navigates to VWO login page and clicks on the "Start a free trial" link

Starting URL: https://app.vwo.com/#/login

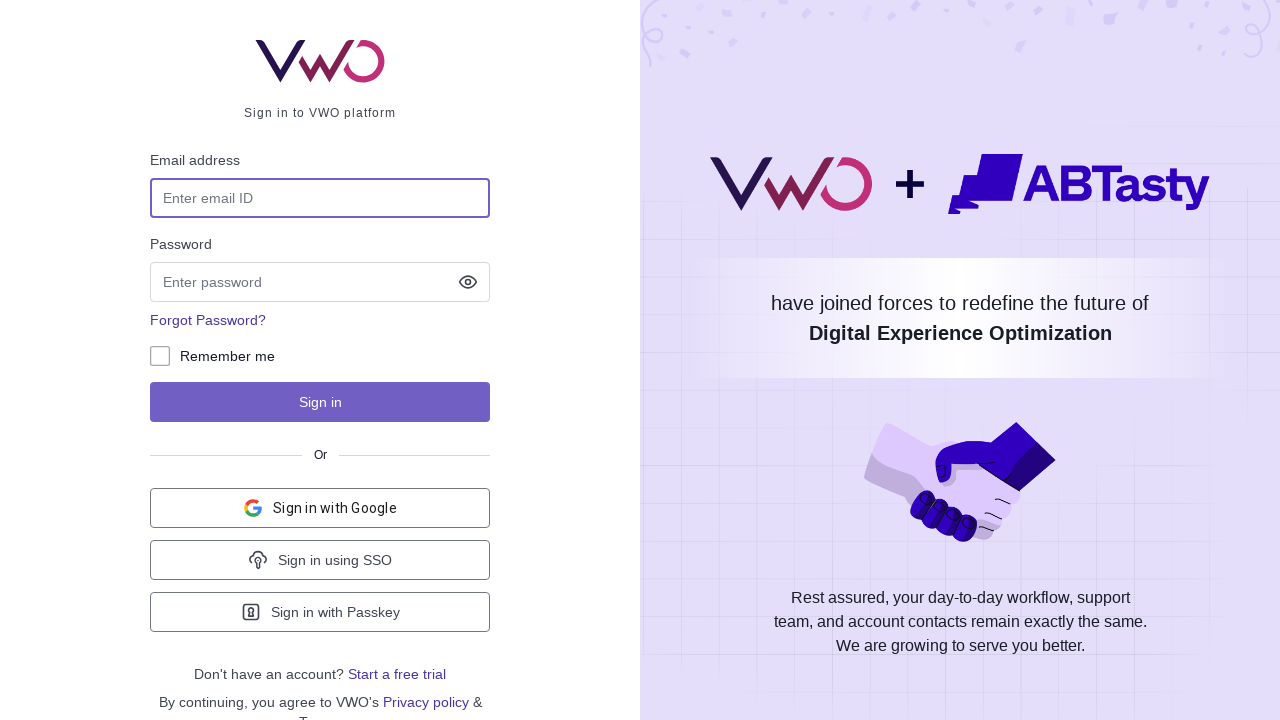

Navigated to VWO login page
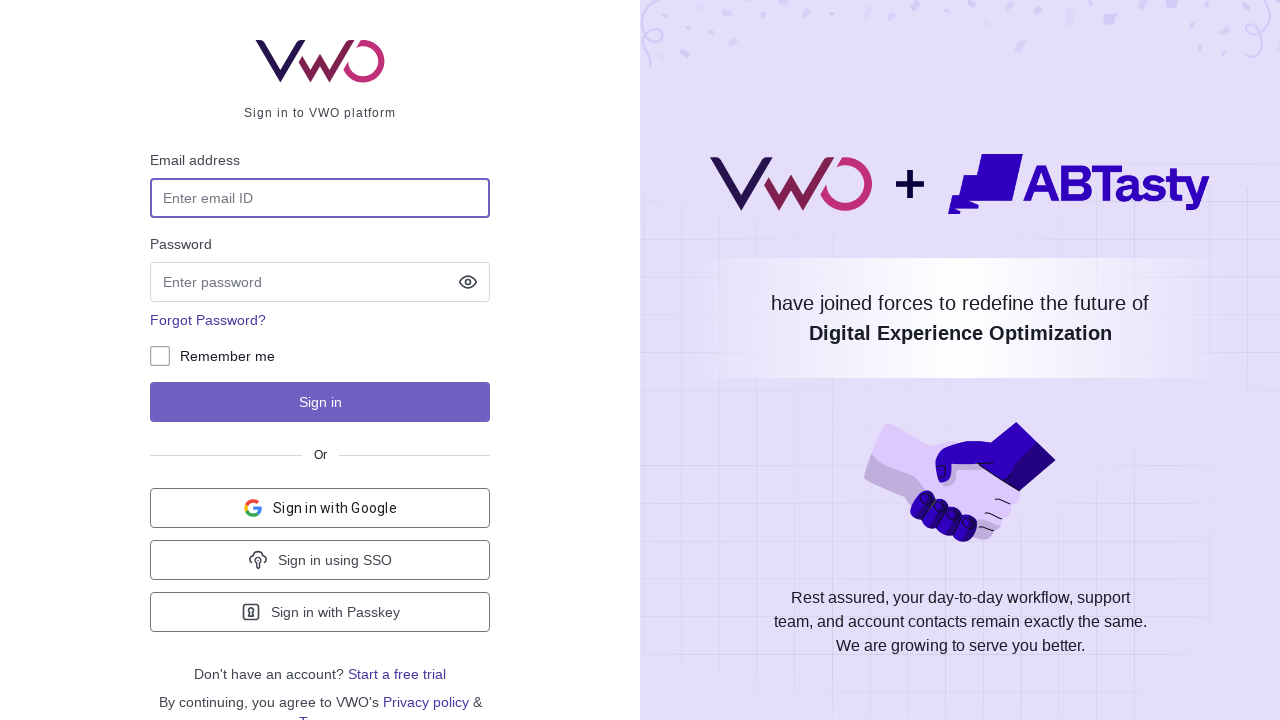

Clicked on 'Start a free trial' link at (397, 674) on text=Start a free trial
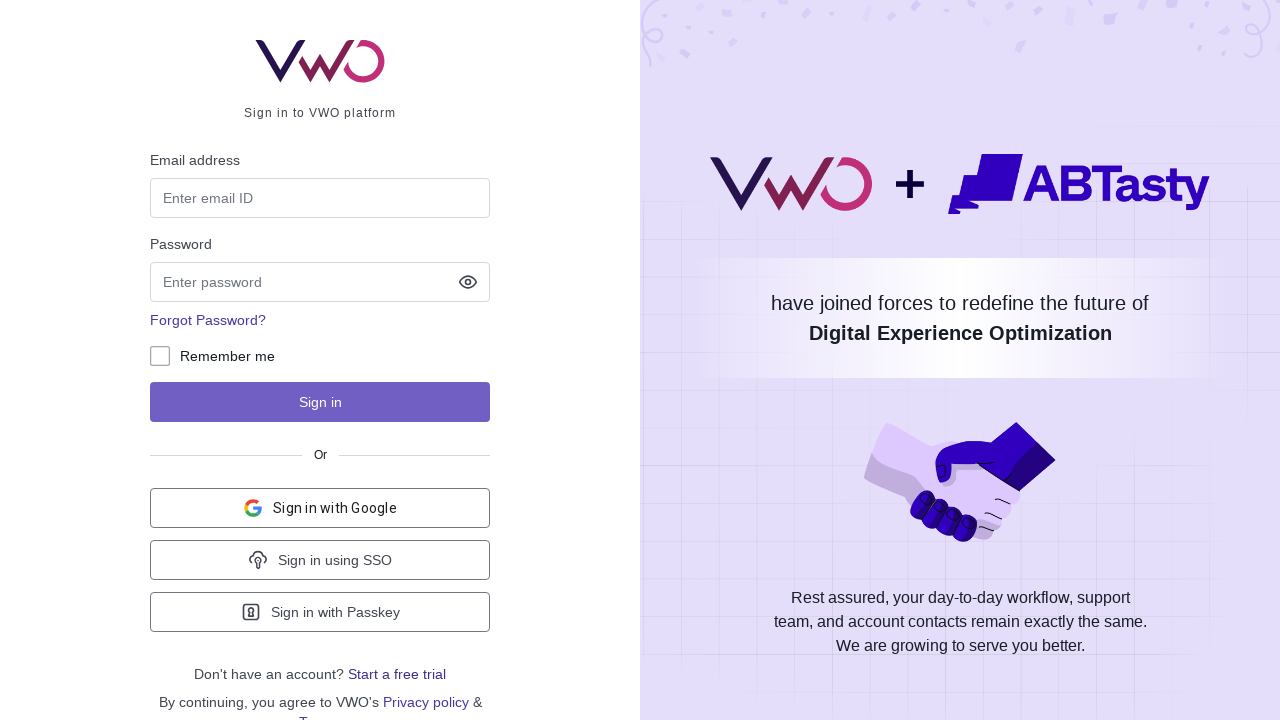

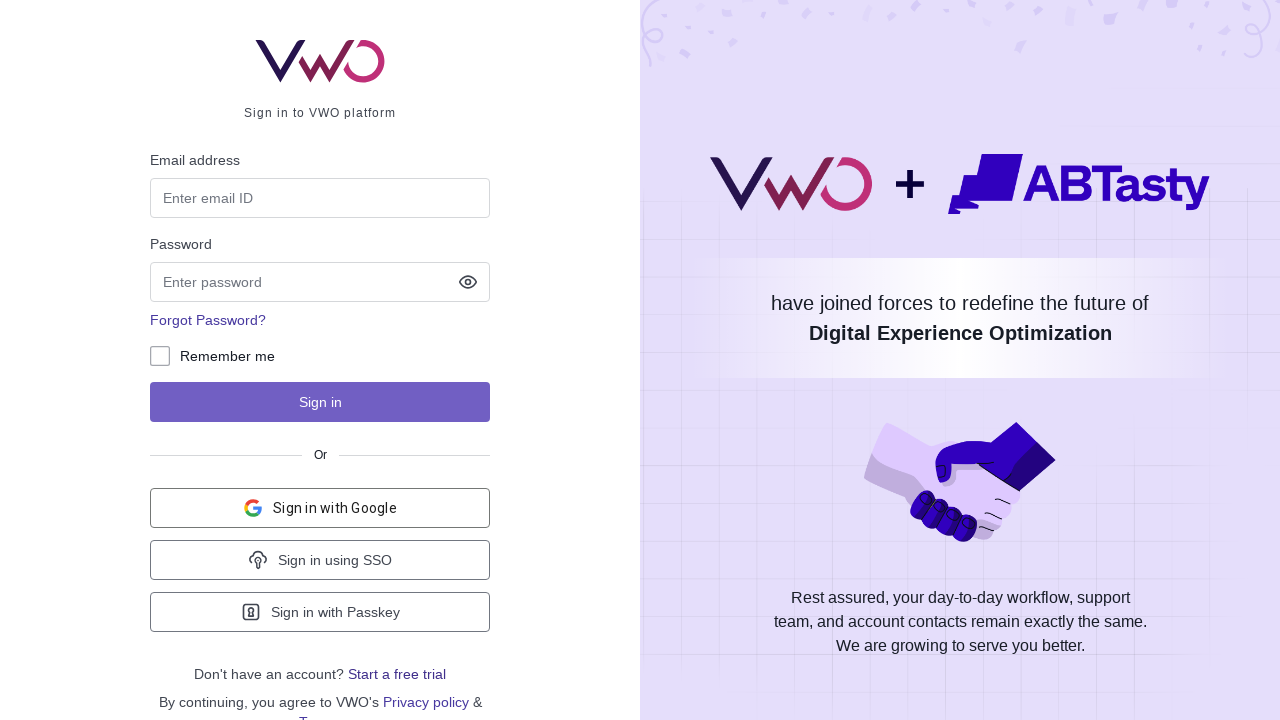